Tests park search functionality by entering a park name, clicking search, and navigating to the park's detail page

Starting URL: https://bcparks.ca/

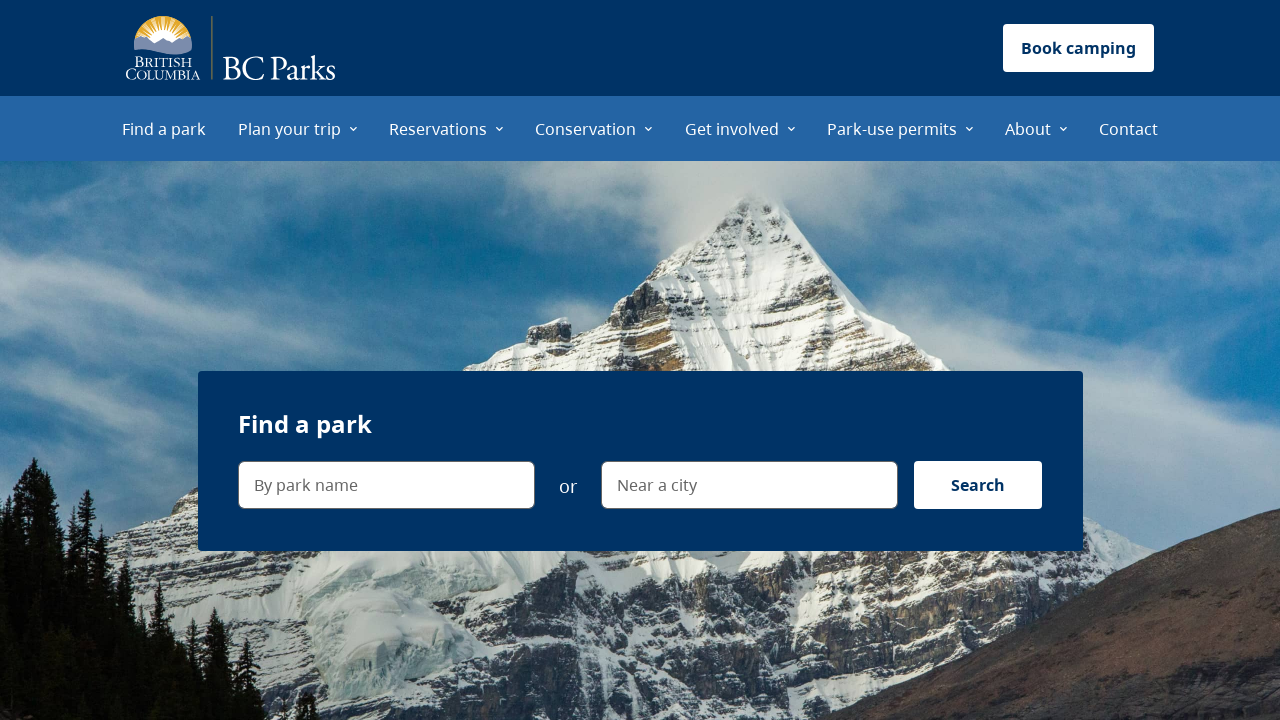

Waited for page to load (networkidle)
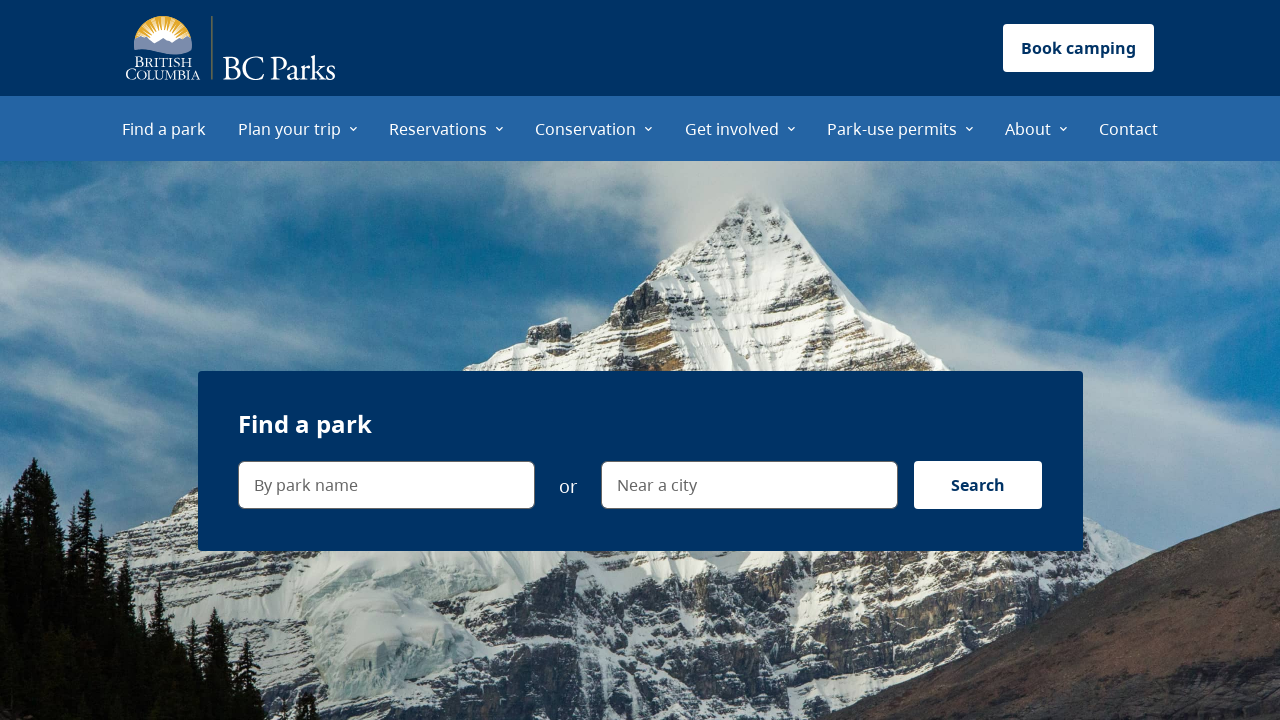

Clicked on 'By park name' search field at (386, 485) on internal:label="By park name"i
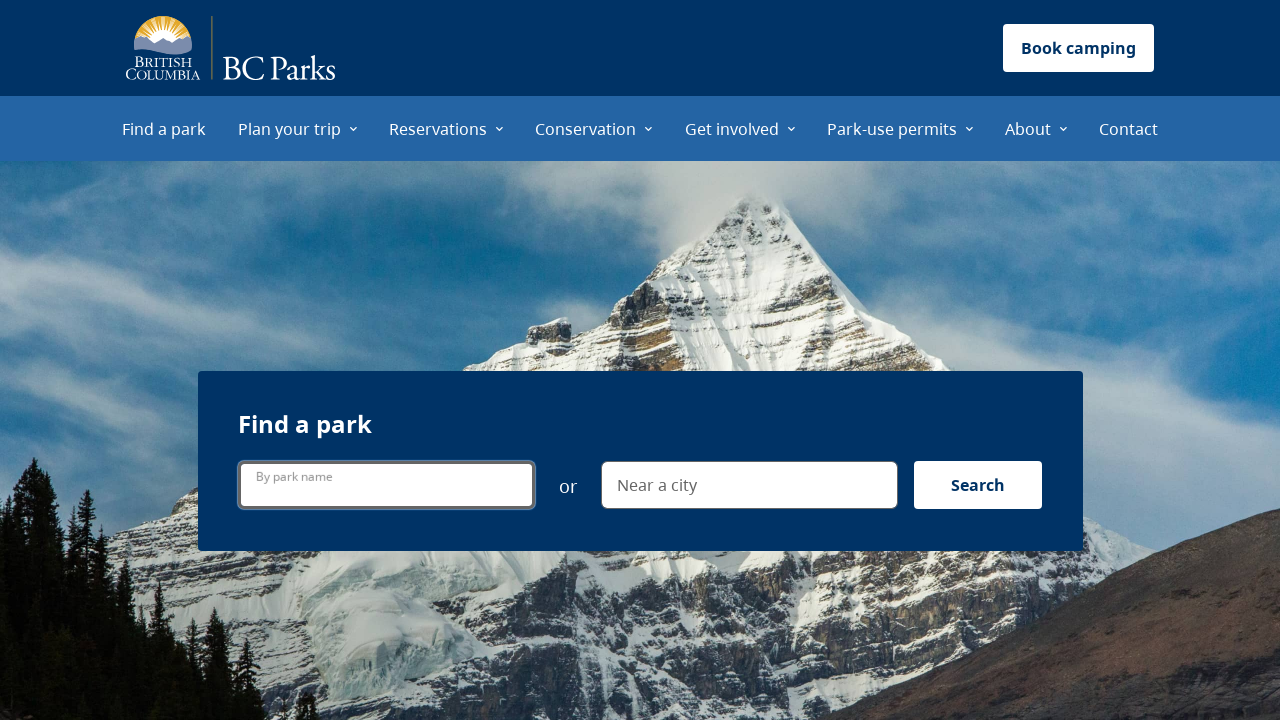

Entered 'joffres' in park name search field on internal:label="By park name"i
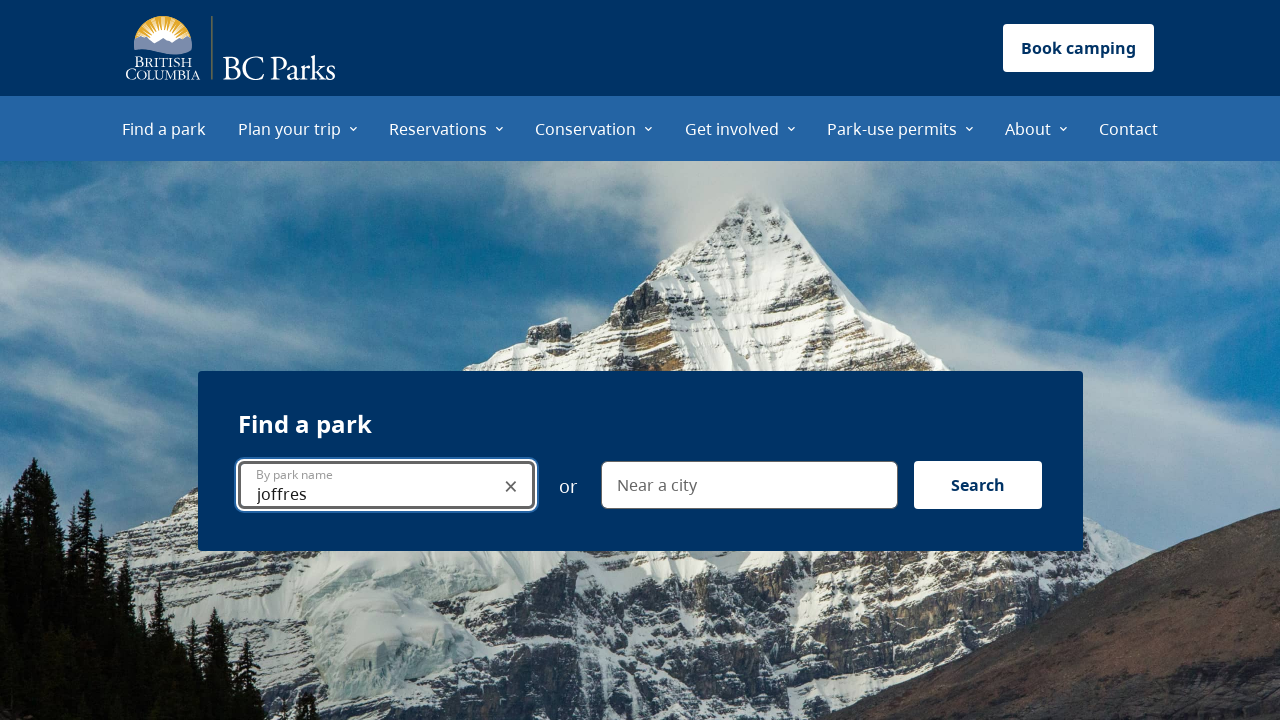

Clicked search button to search for park at (978, 485) on internal:label="Search"i
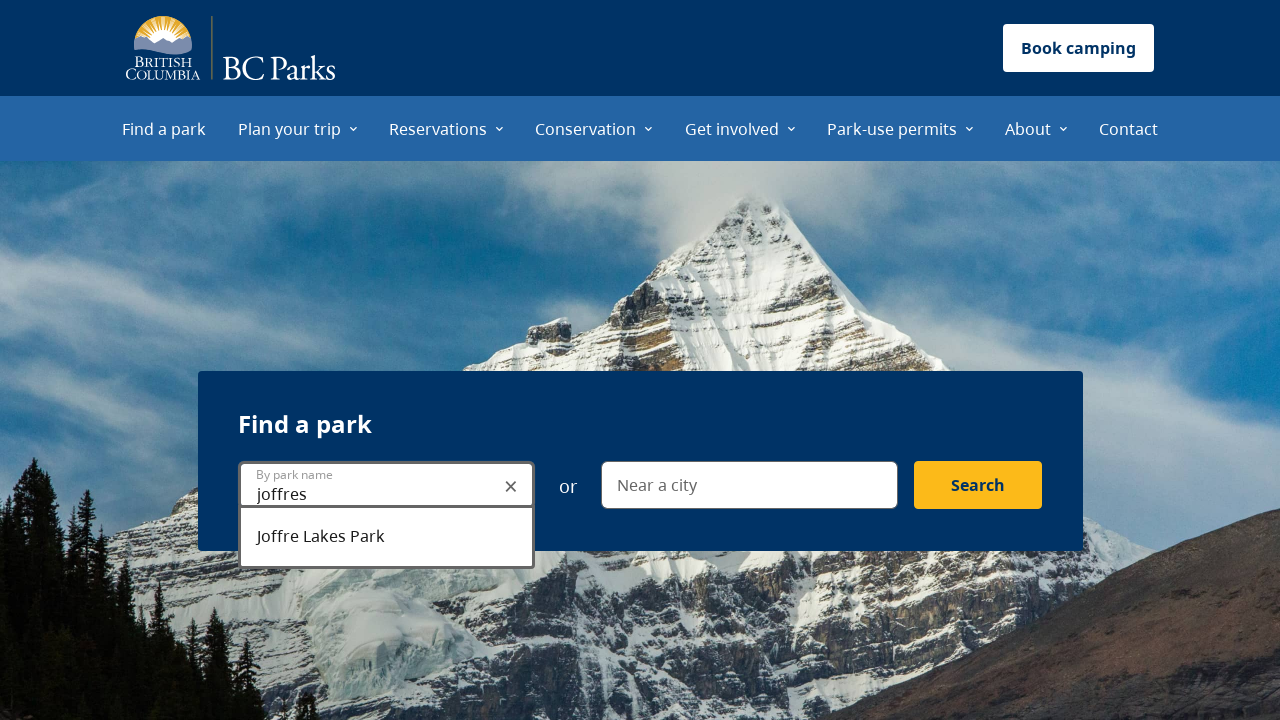

Clicked on 'Joffre Lakes Park' search result link at (706, 365) on internal:role=link[name="Joffre Lakes Park"i]
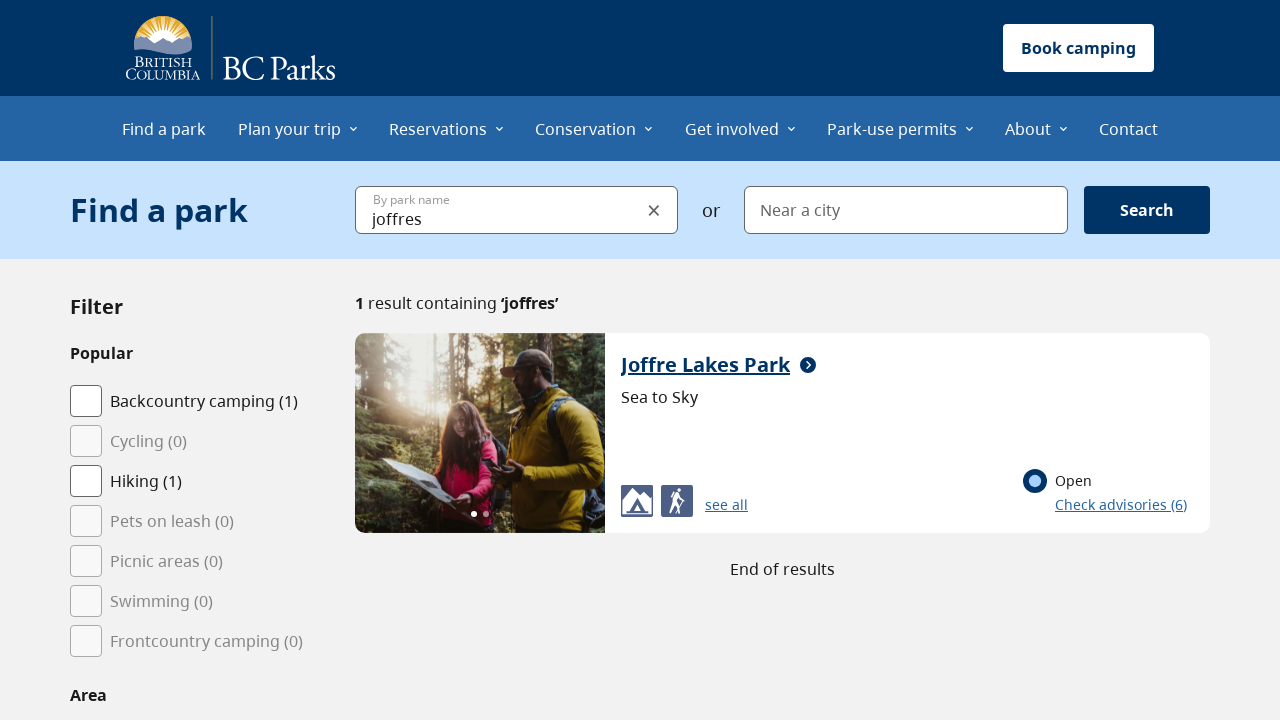

Navigated to Joffre Lakes Park detail page
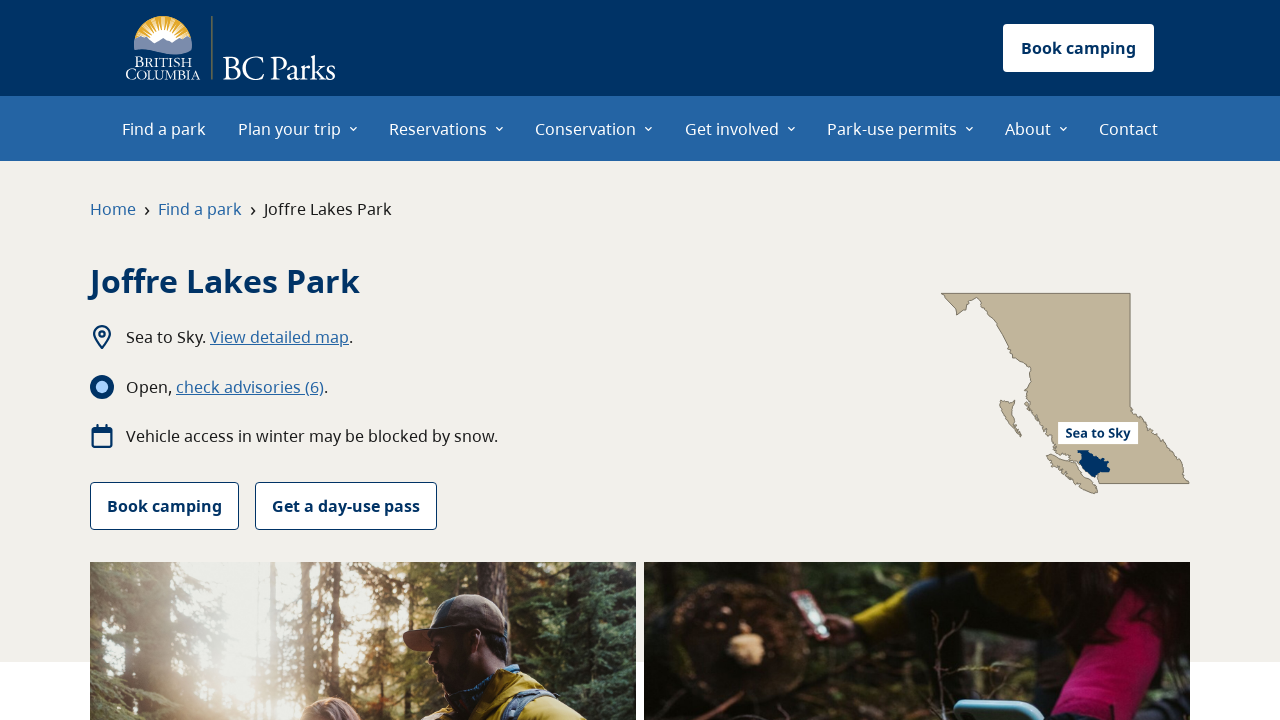

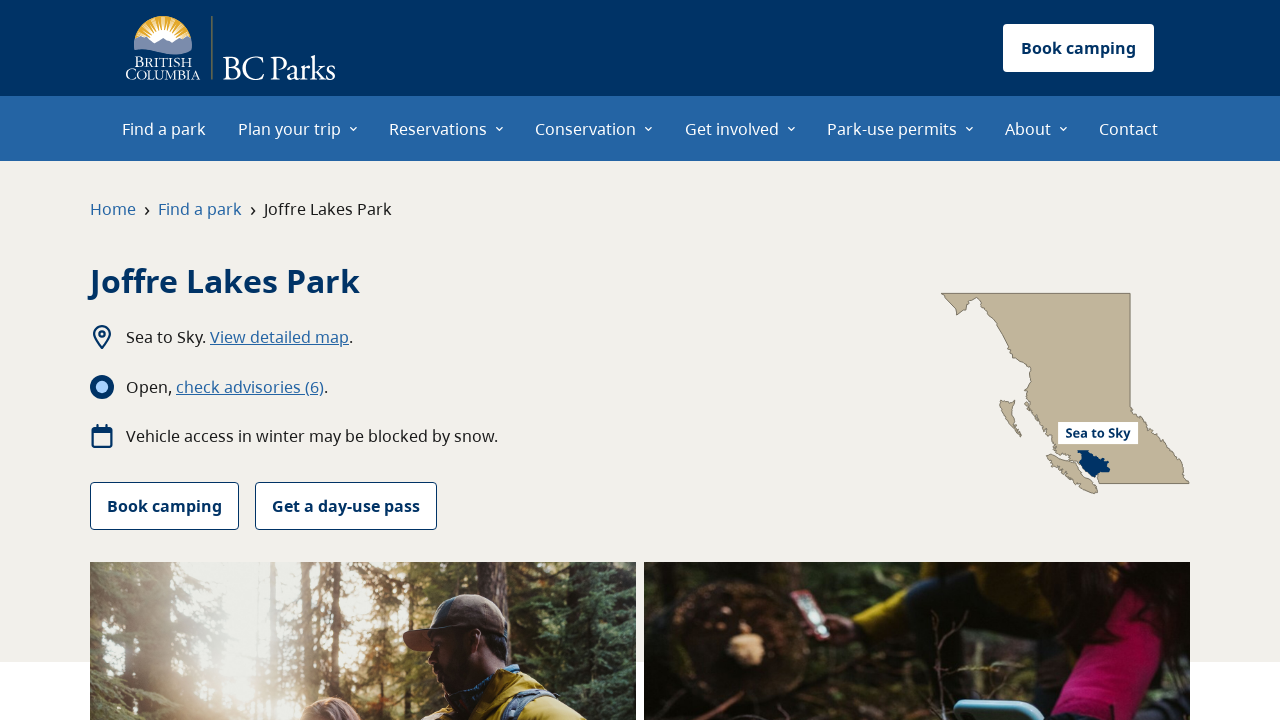